Tests that todo data persists after page reload

Starting URL: https://demo.playwright.dev/todomvc

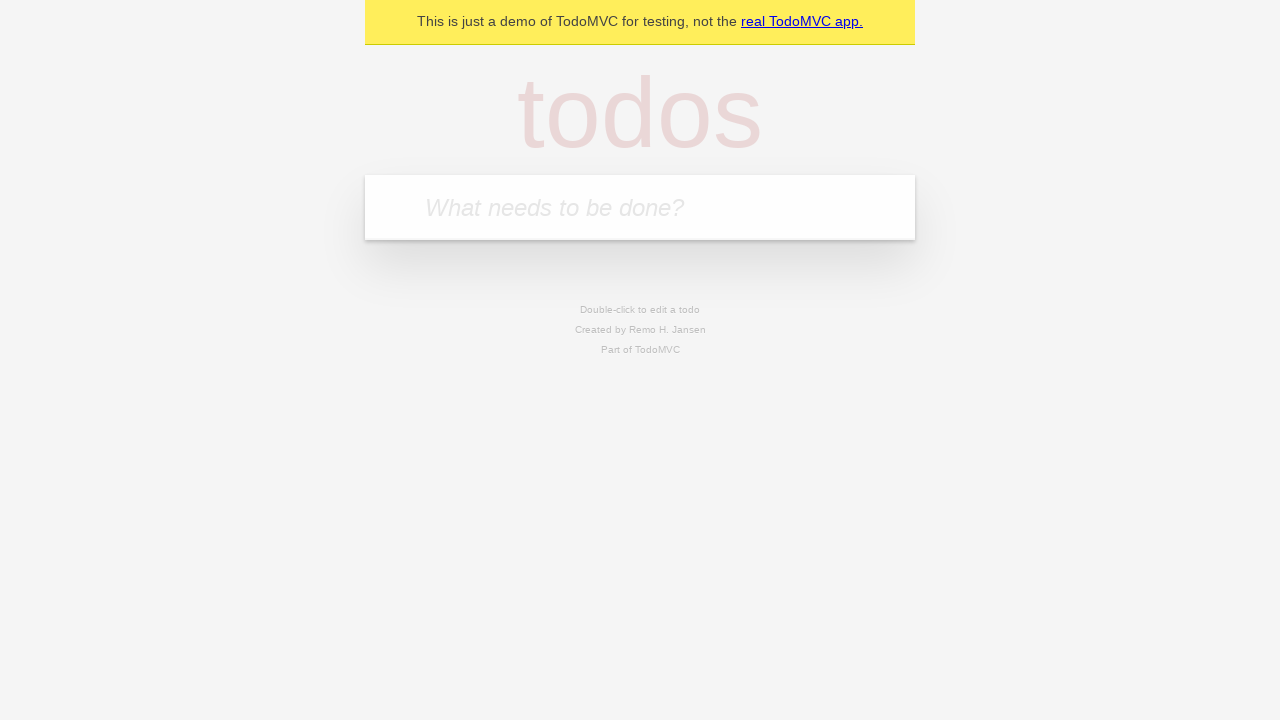

Filled todo input with 'buy some cheese' on internal:attr=[placeholder="What needs to be done?"i]
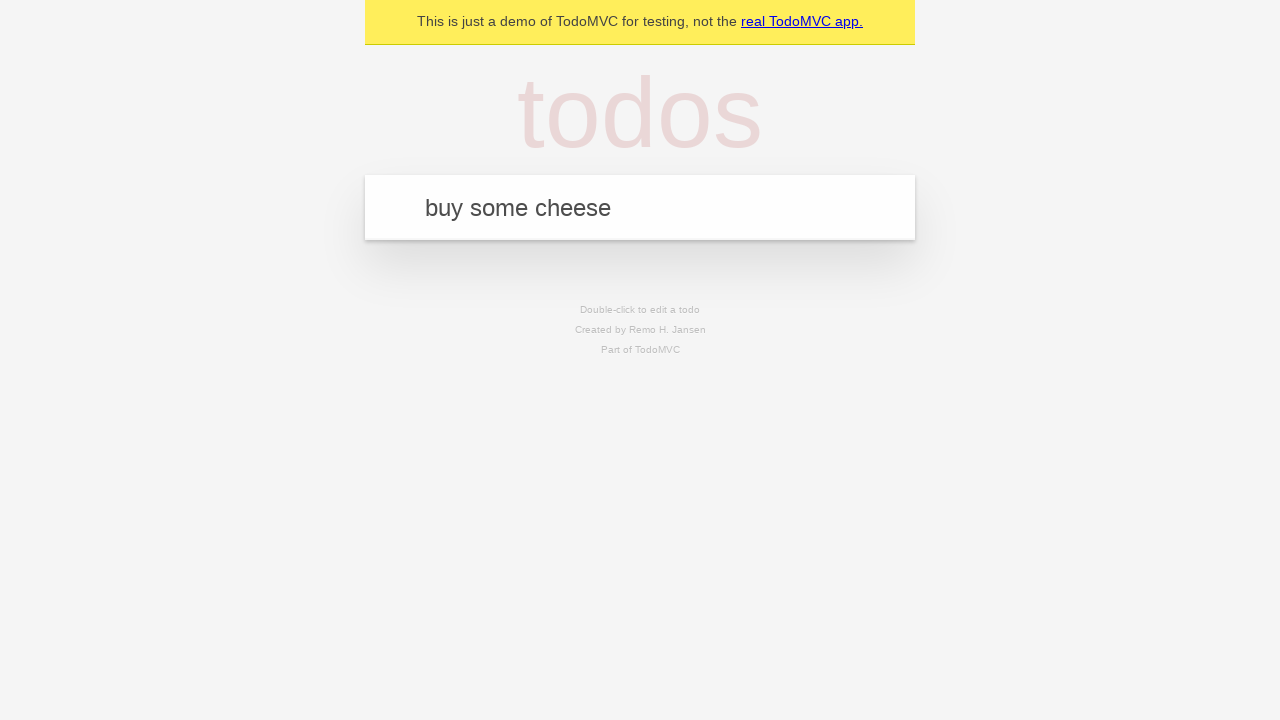

Pressed Enter to create todo 'buy some cheese' on internal:attr=[placeholder="What needs to be done?"i]
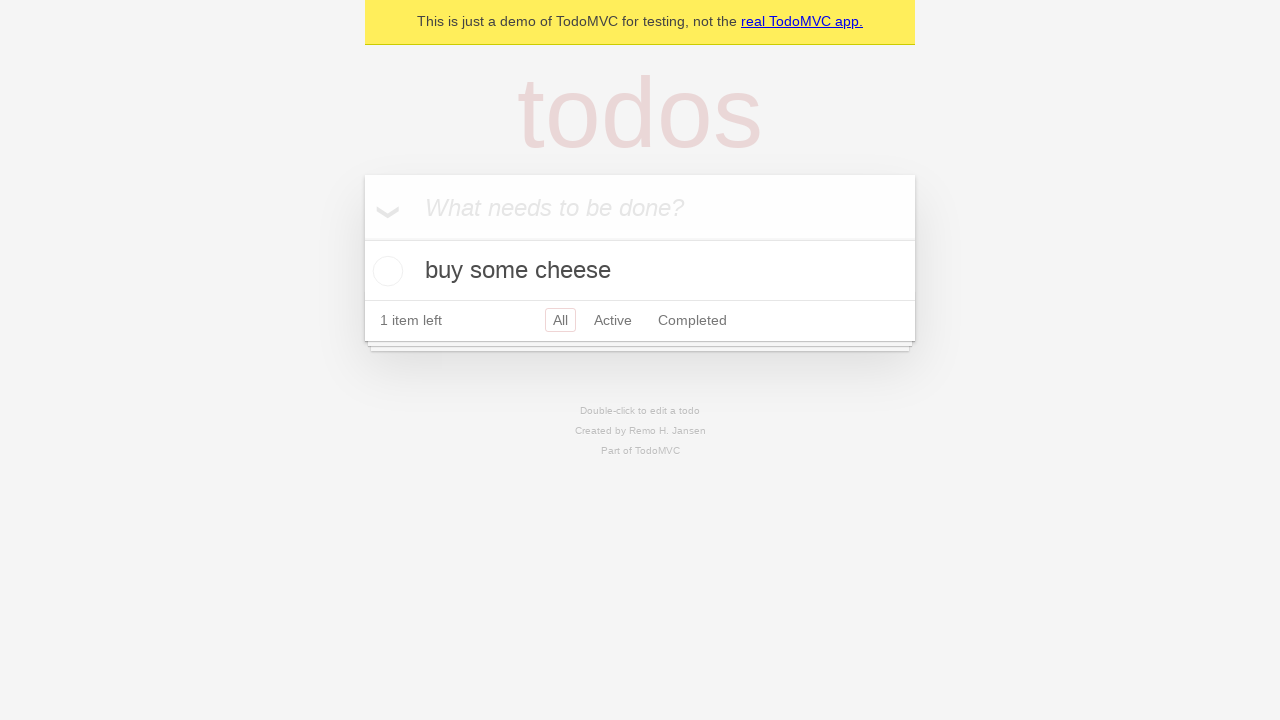

Filled todo input with 'feed the cat' on internal:attr=[placeholder="What needs to be done?"i]
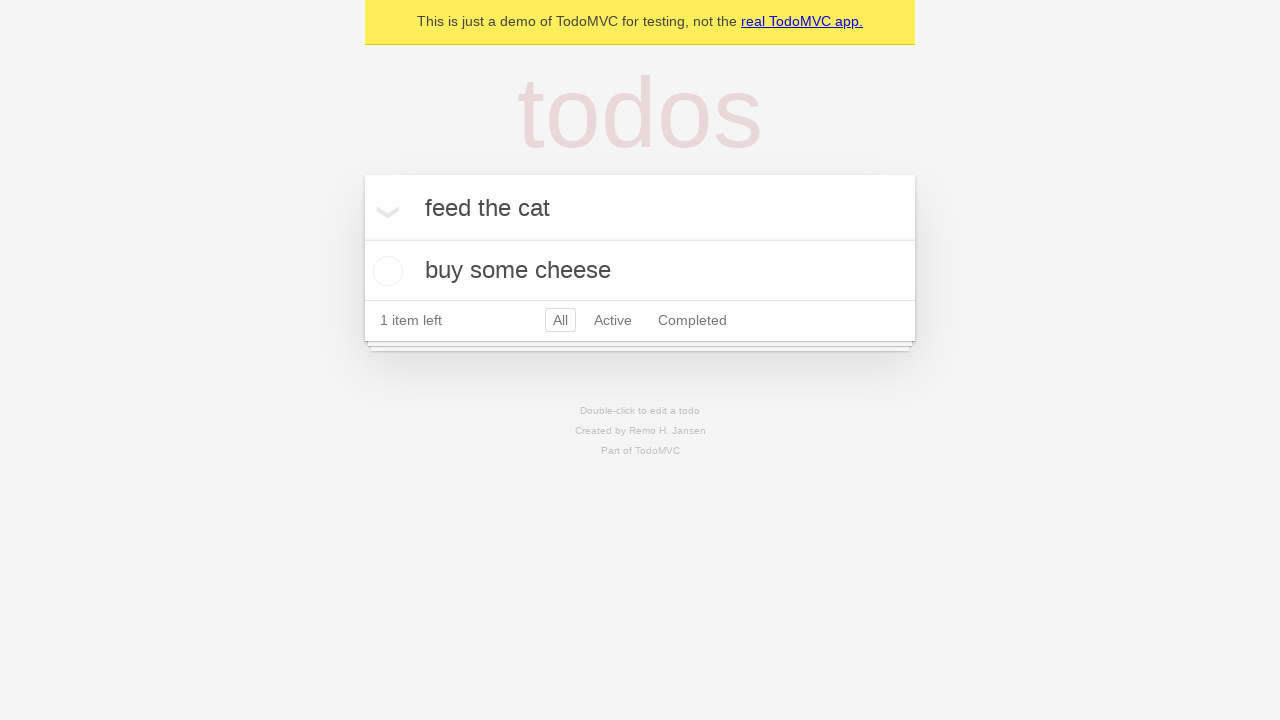

Pressed Enter to create todo 'feed the cat' on internal:attr=[placeholder="What needs to be done?"i]
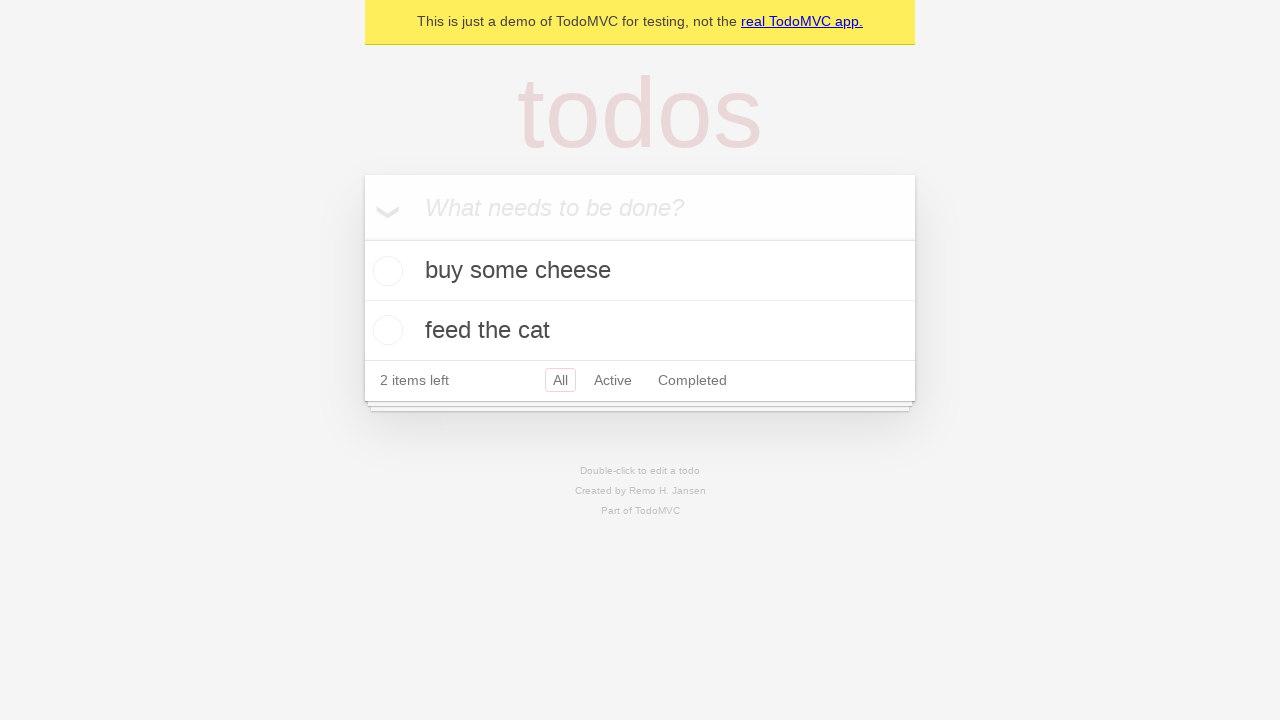

Retrieved all todo items
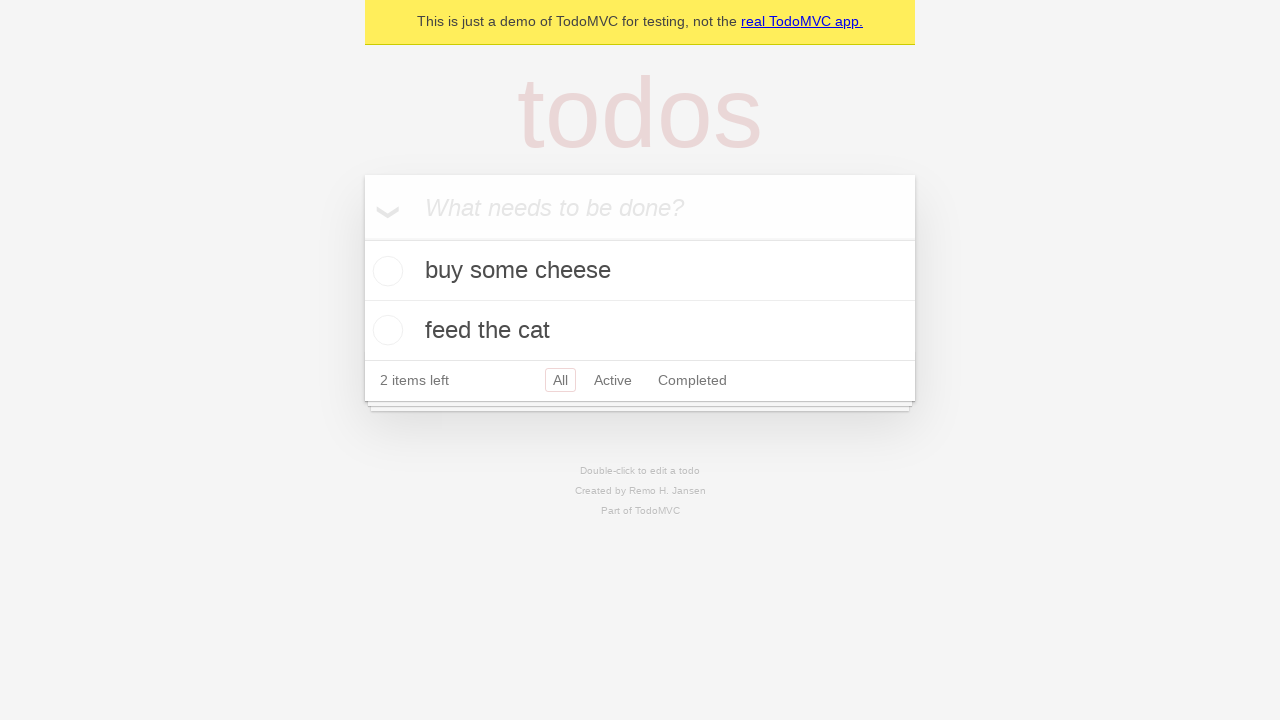

Retrieved checkbox for first todo
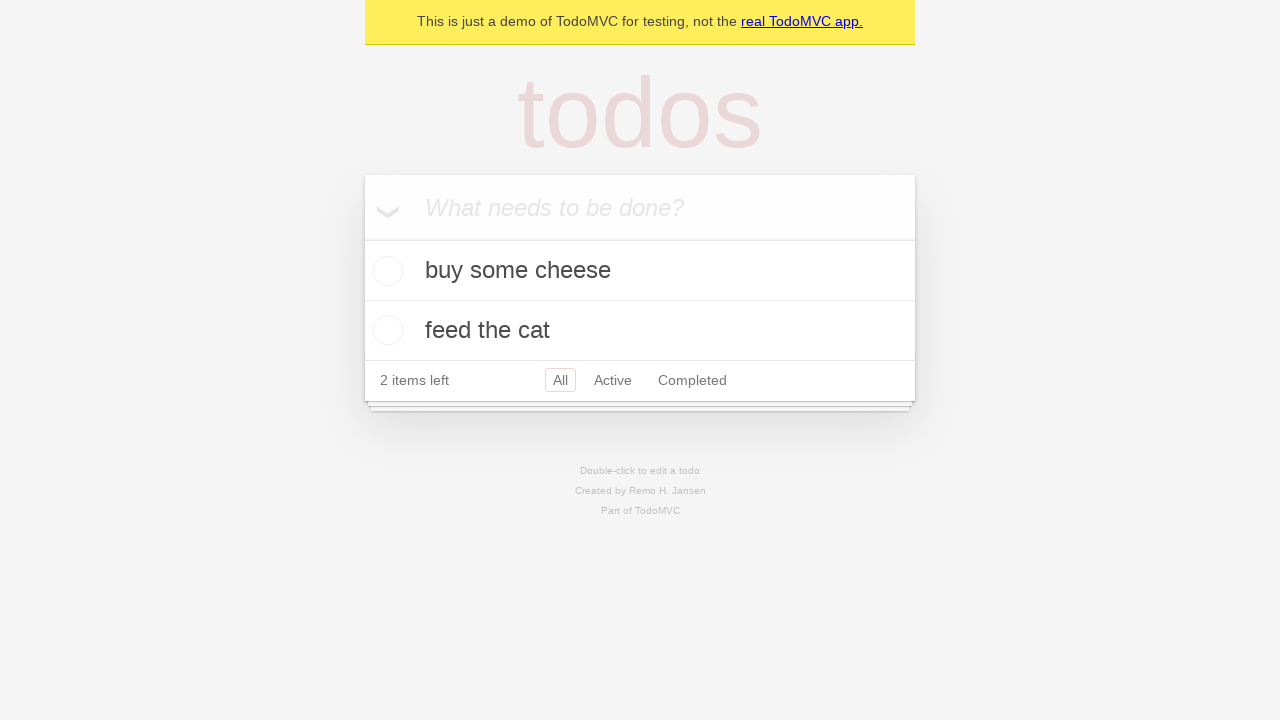

Checked the first todo item at (385, 271) on internal:testid=[data-testid="todo-item"s] >> nth=0 >> internal:role=checkbox
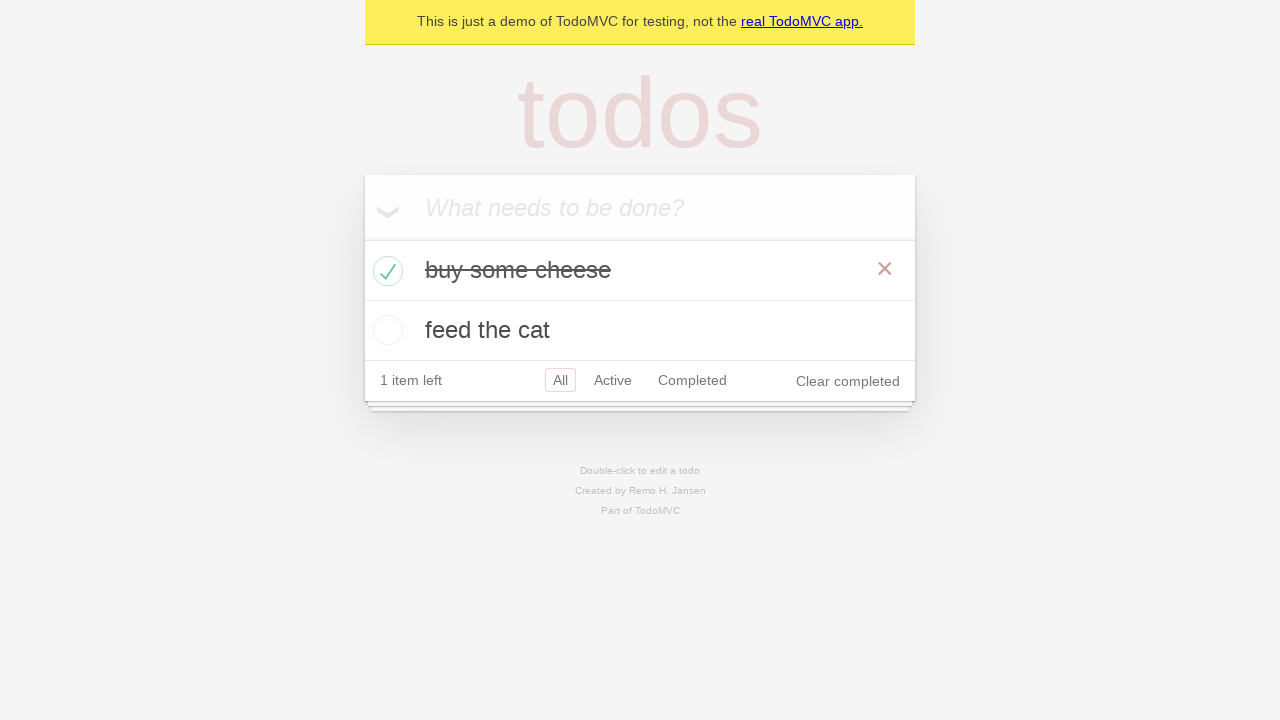

Reloaded the page to test data persistence
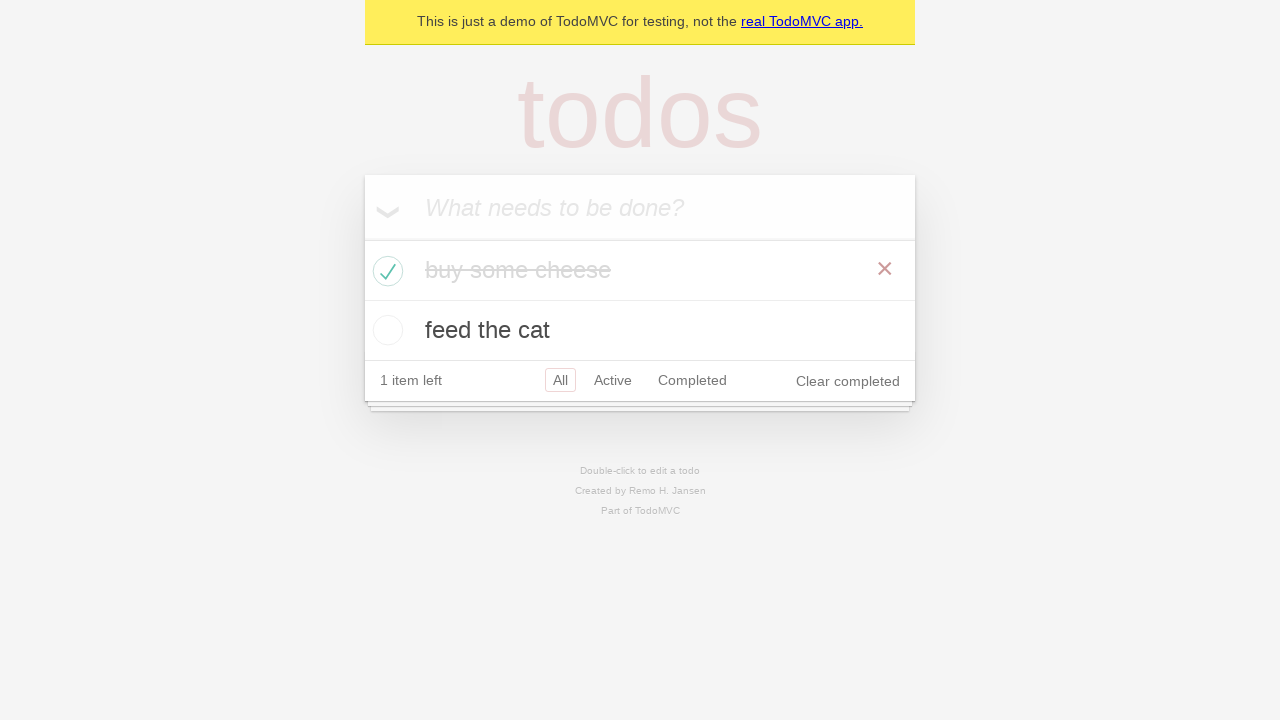

Waited for todo items to load after page reload
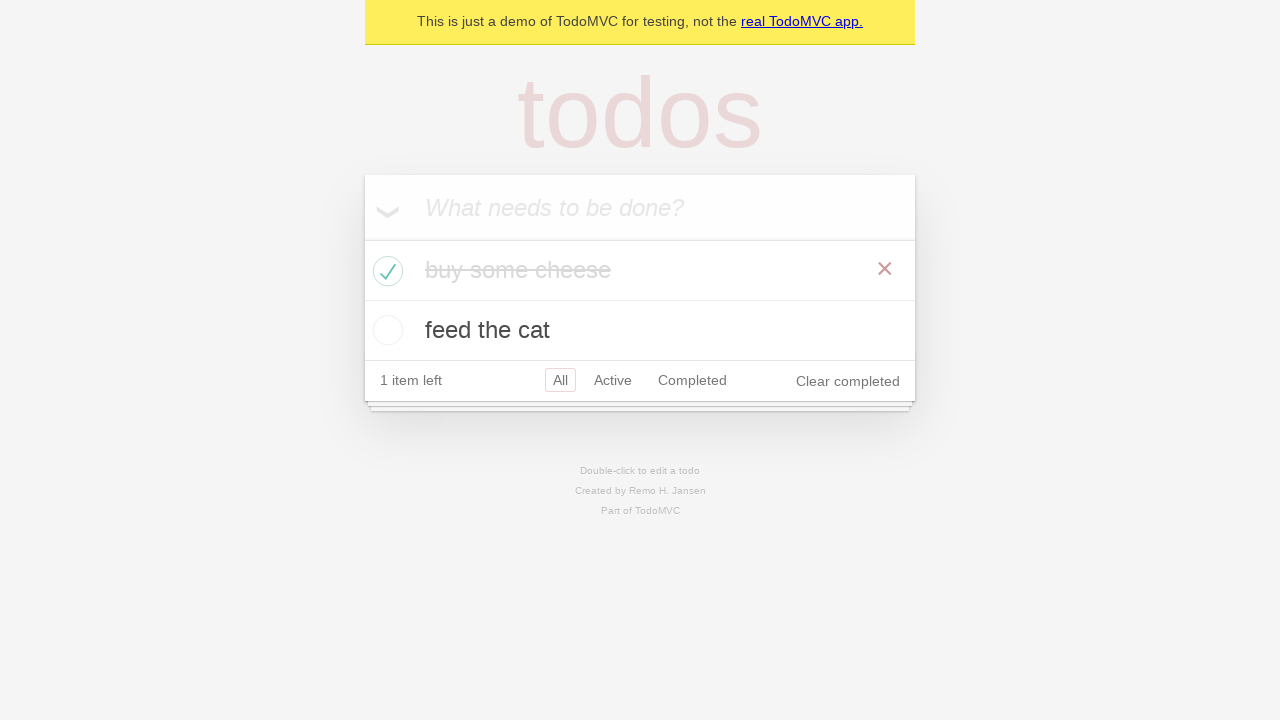

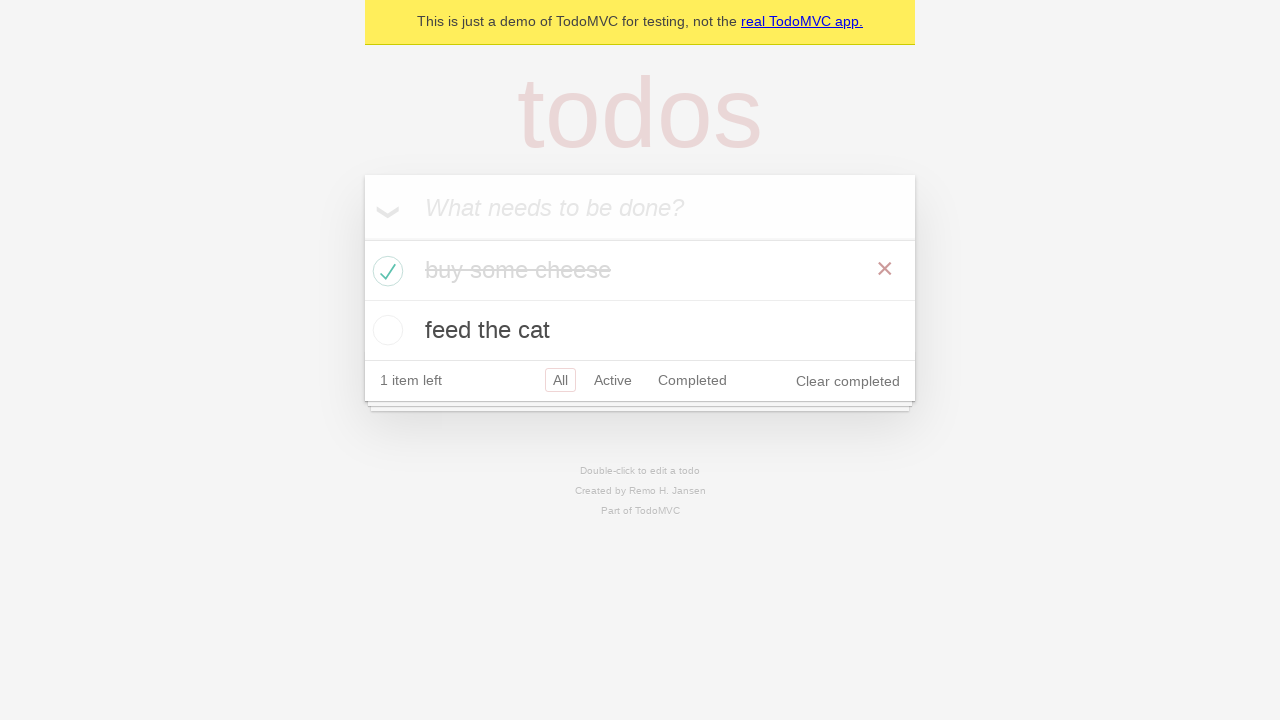